Simple navigation test that opens a login practice page and verifies it loads successfully

Starting URL: https://rahulshettyacademy.com/loginpagePractise/

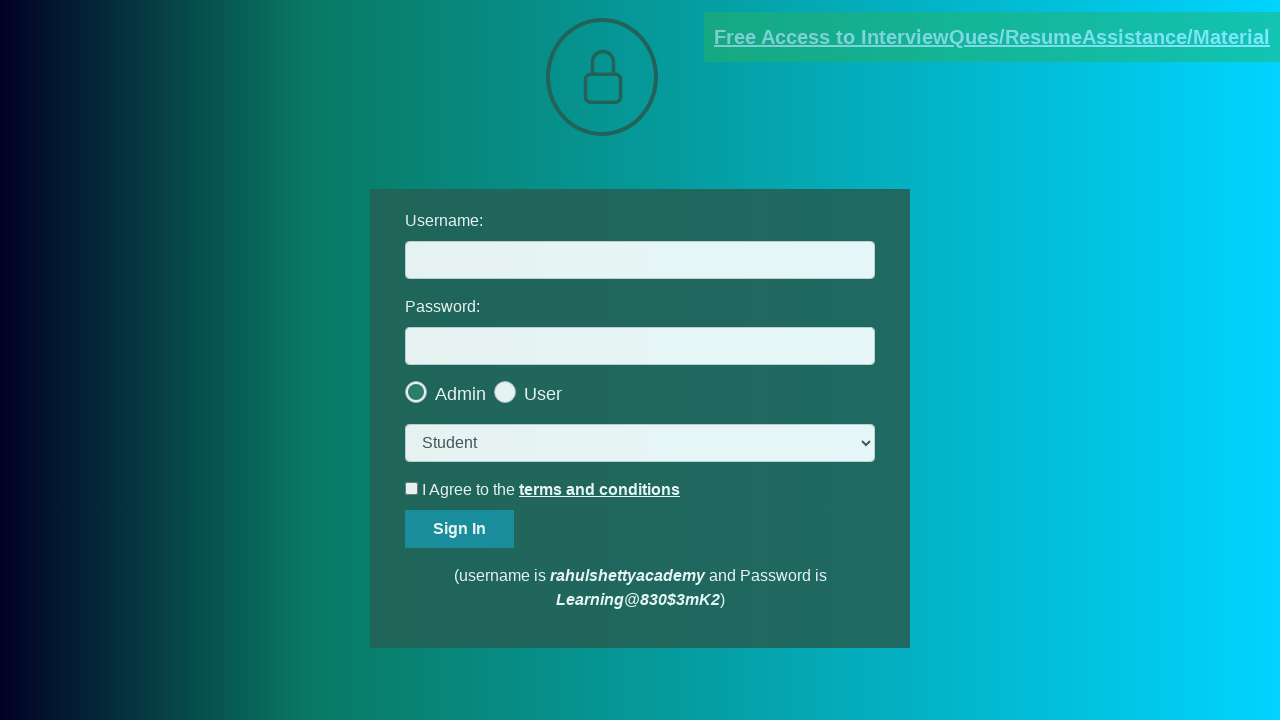

Login practice page loaded successfully (domcontentloaded)
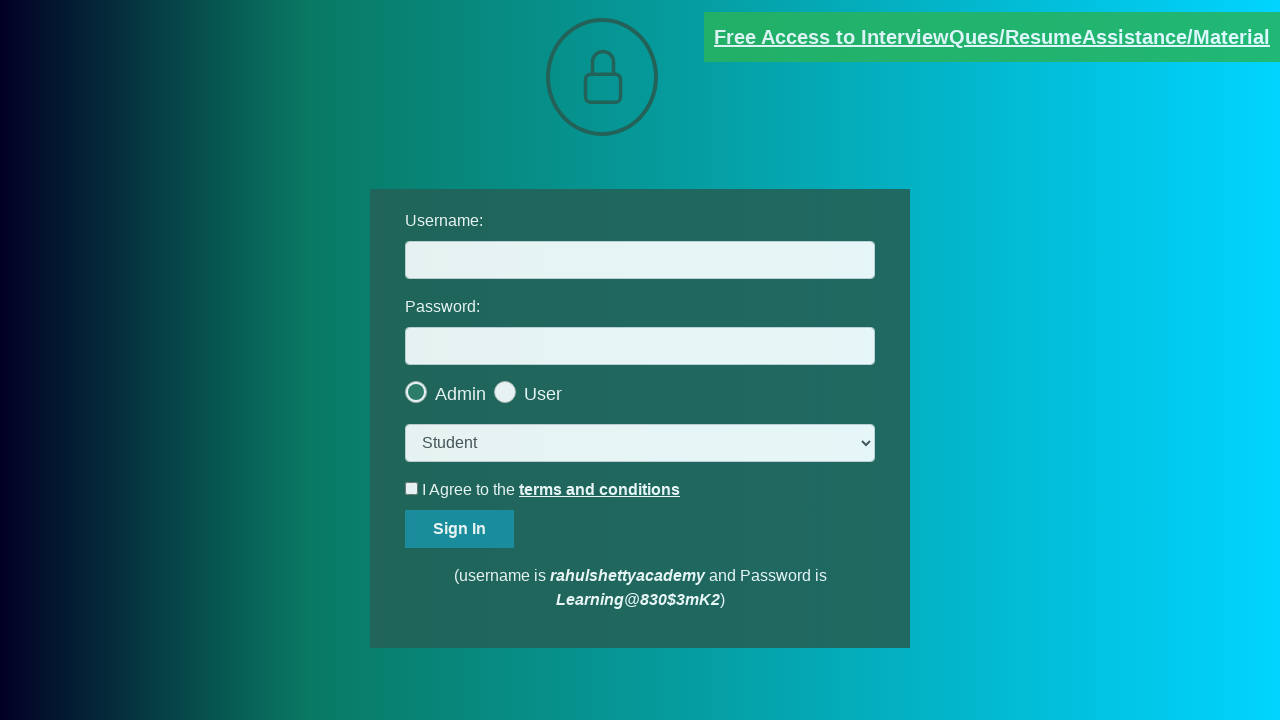

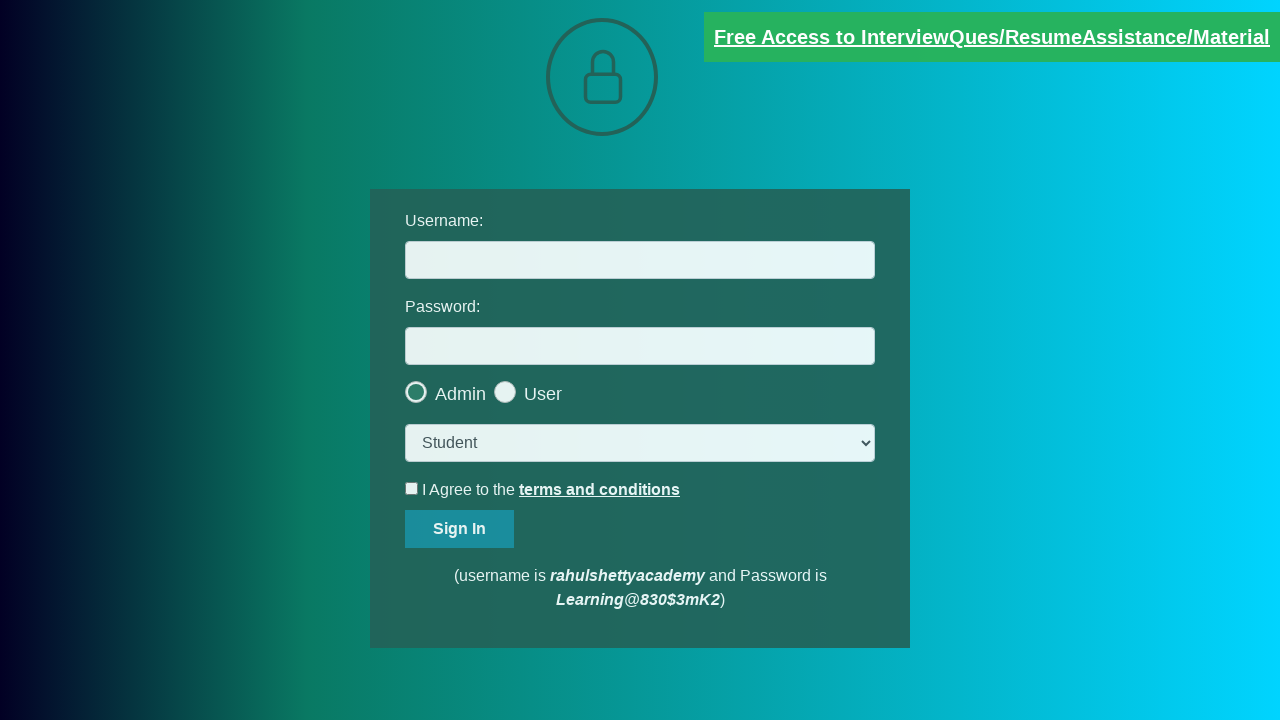